Tests handling JavaScript confirm dialog by dismissing it and verifying the dismiss message

Starting URL: https://demoqa.com/alerts

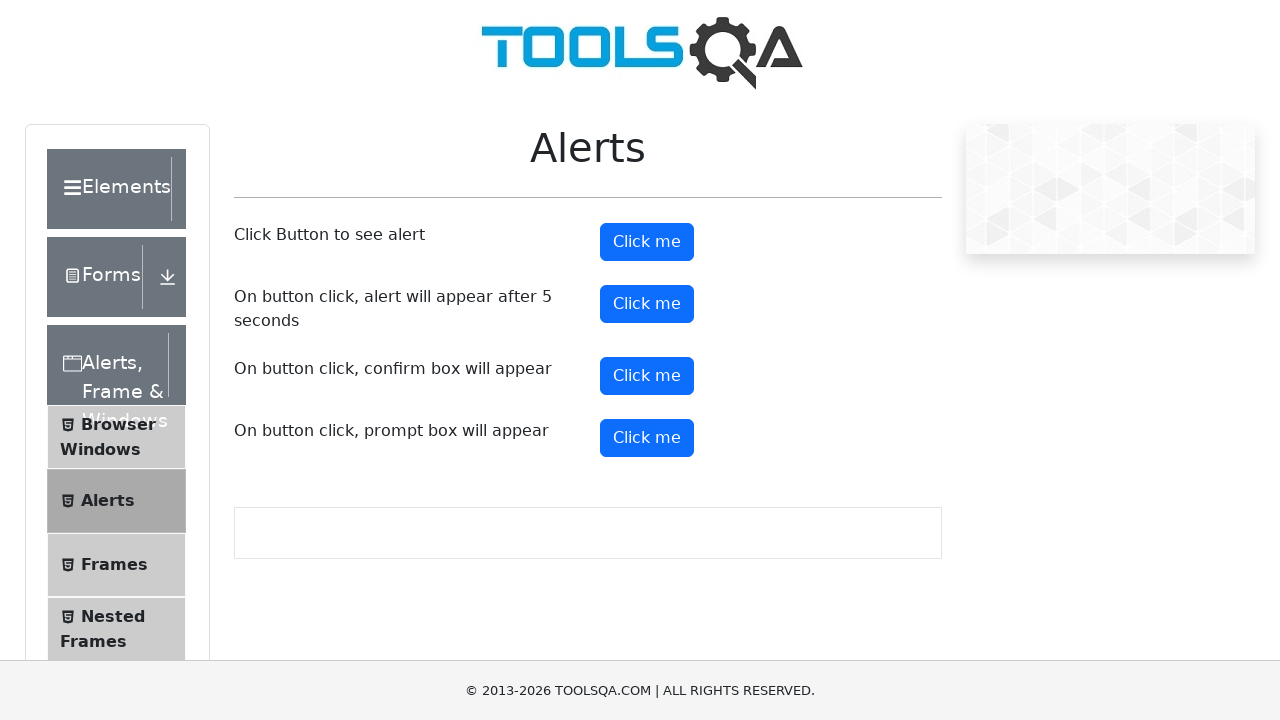

Set up dialog handler to dismiss JavaScript confirm dialog
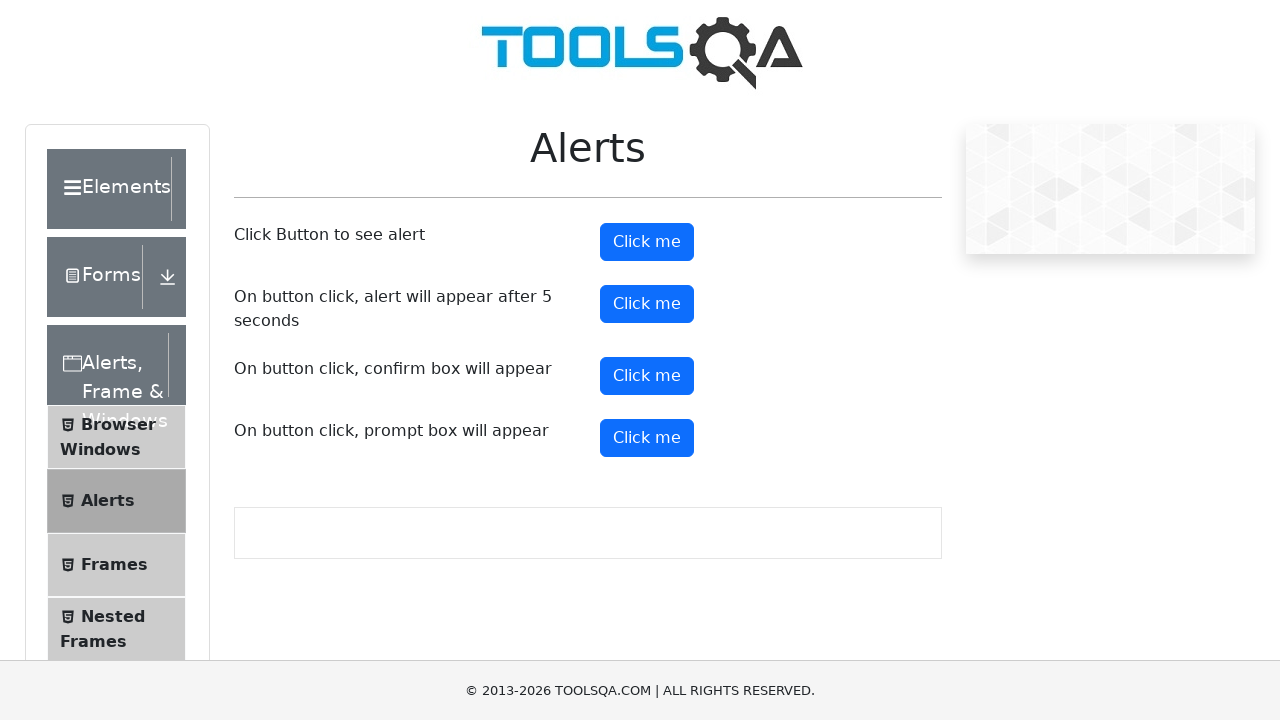

Clicked confirm button to trigger JavaScript dialog at (647, 376) on xpath=//button[@id='confirmButton']
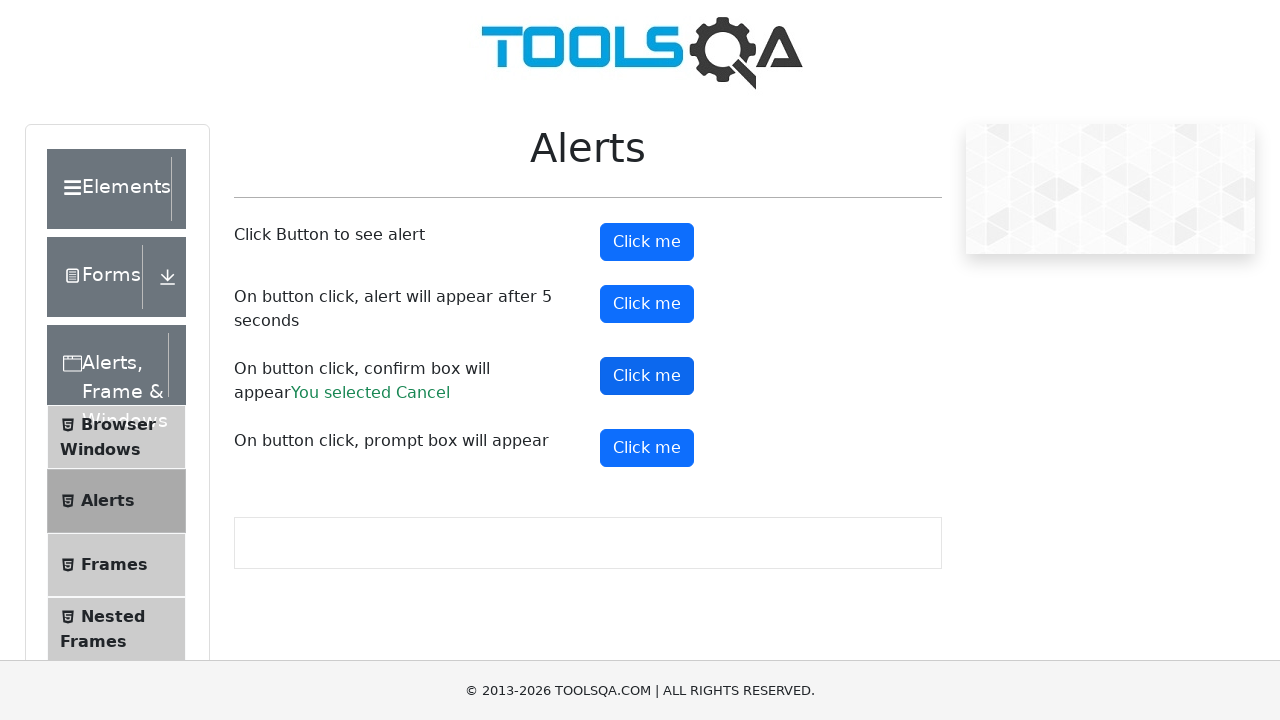

Dismiss result message appeared on page
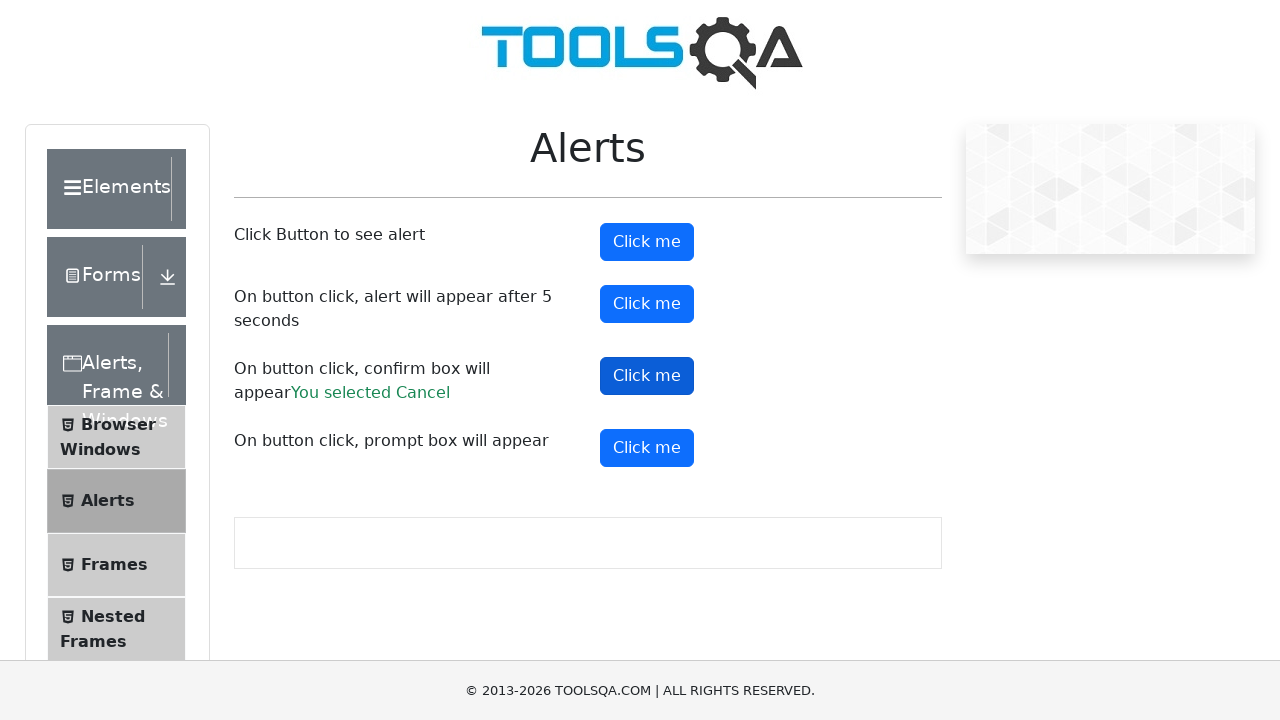

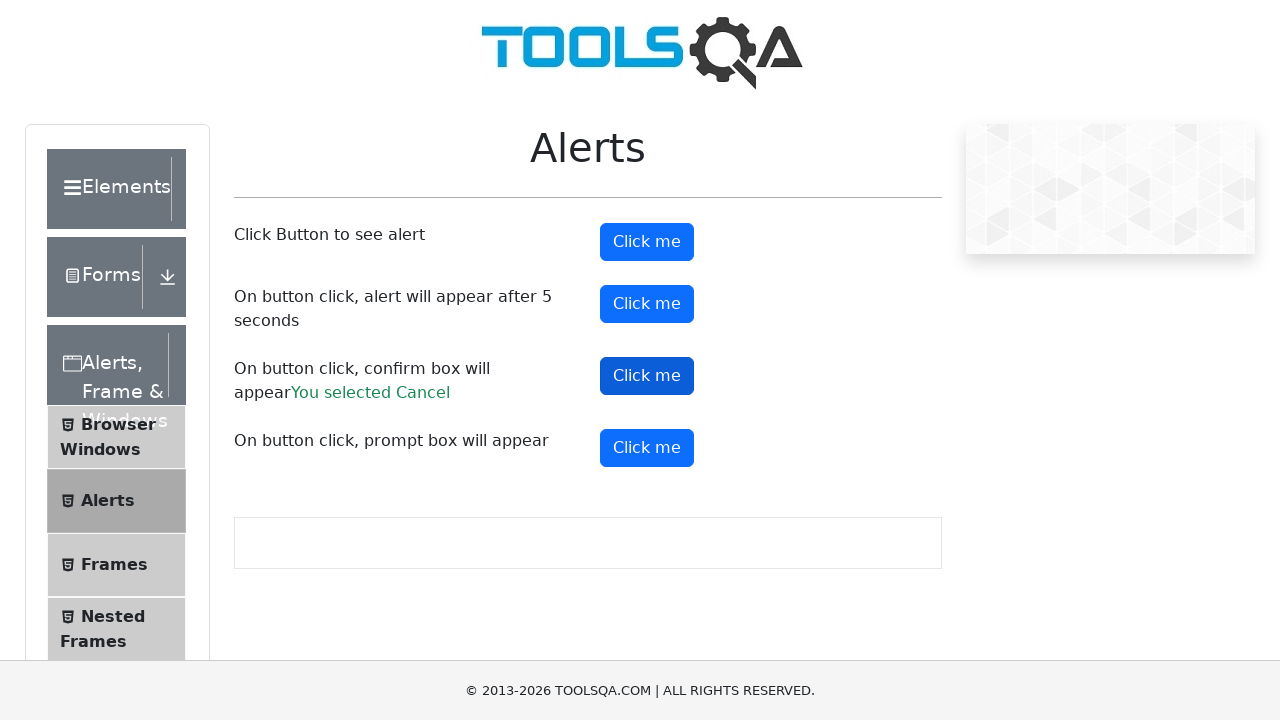